Tests dropdown selection by visible text, selecting different options

Starting URL: https://the-internet.herokuapp.com/dropdown

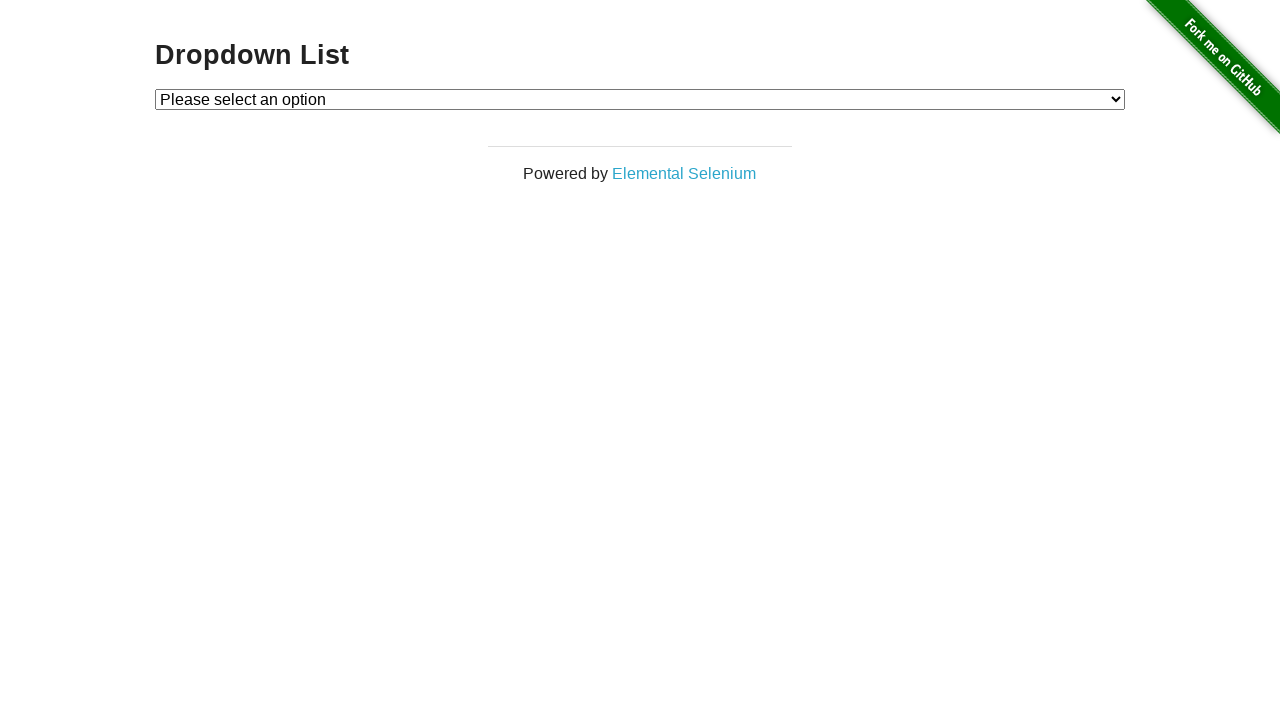

Navigated to dropdown test page
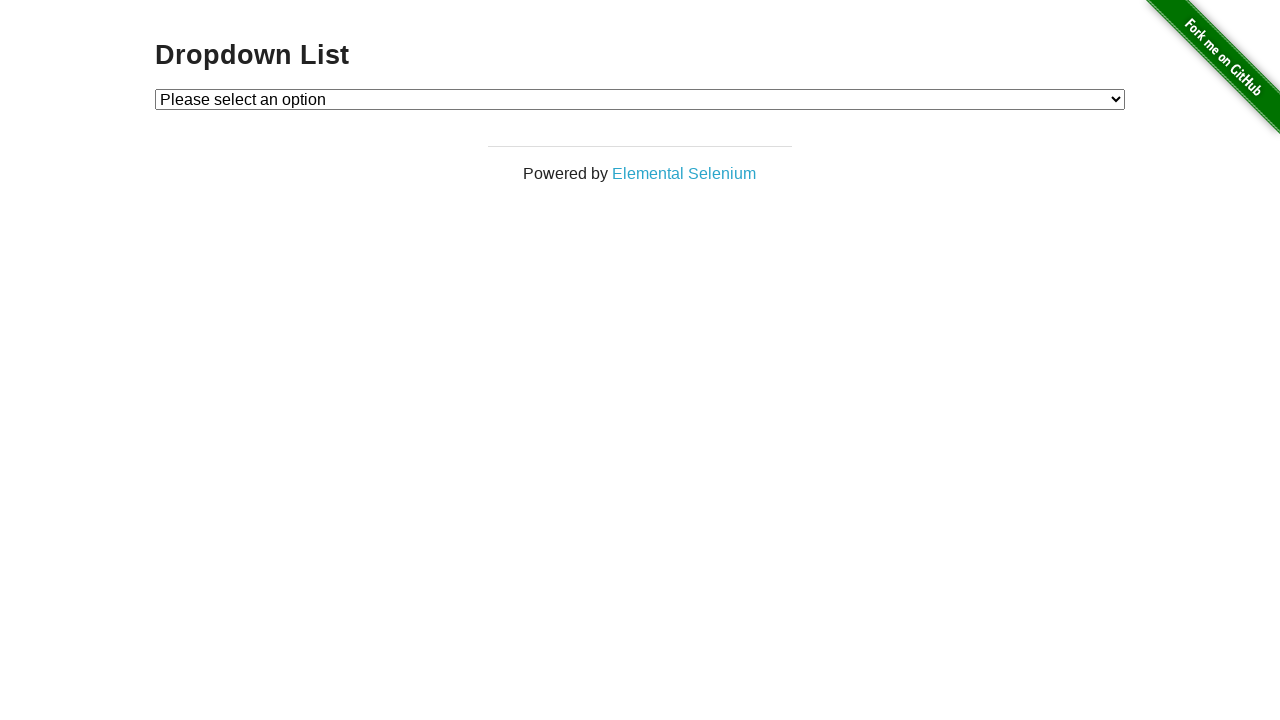

Located dropdown element
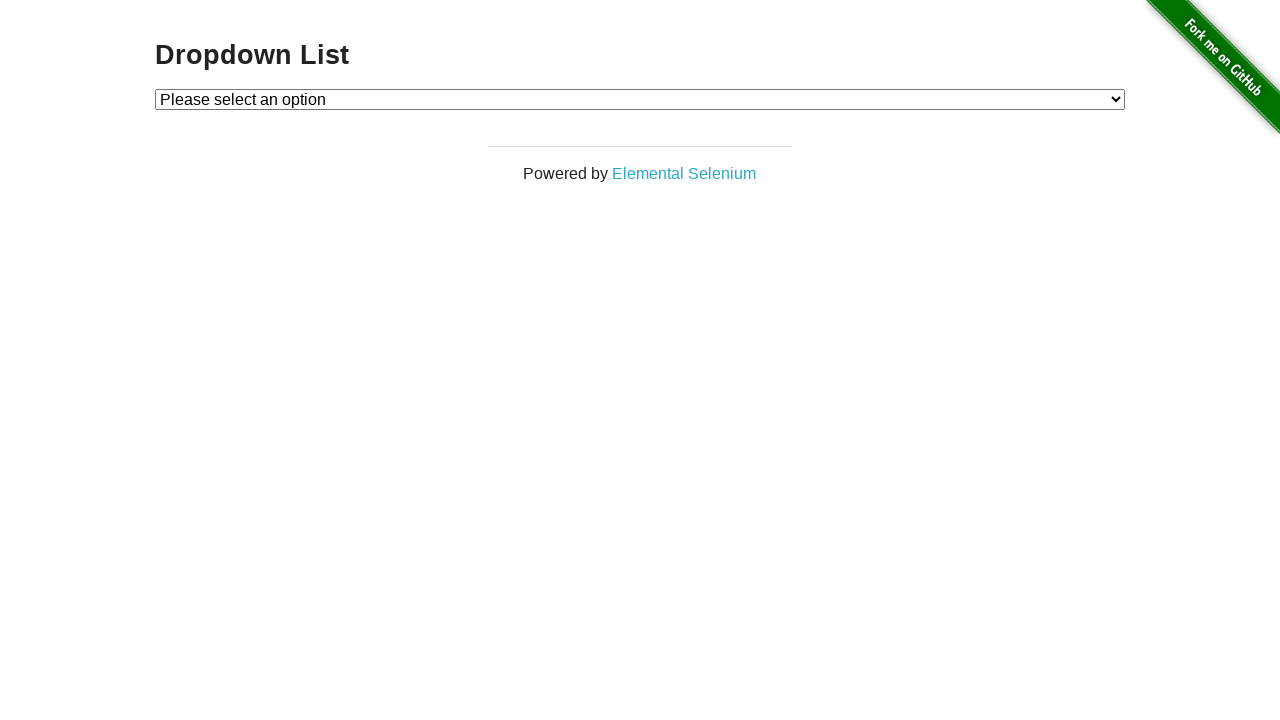

Selected 'Option 1' from dropdown by visible text on #dropdown
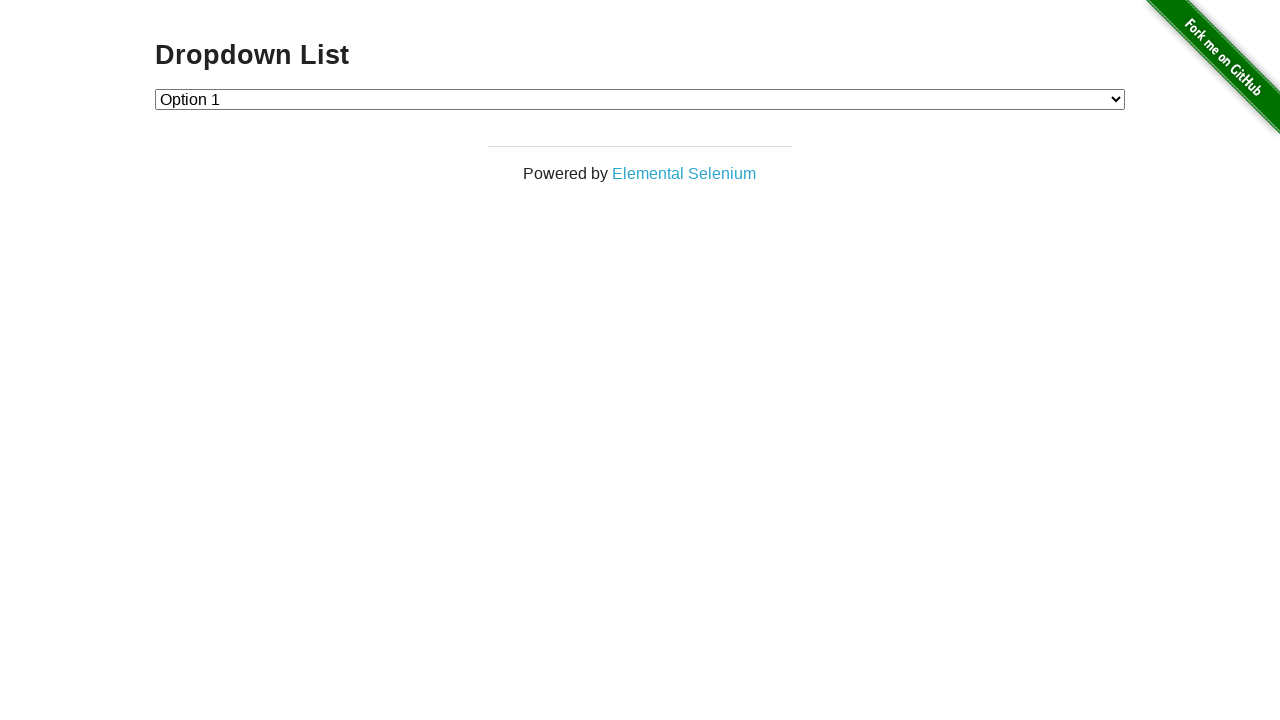

Selected 'Option 2' from dropdown by visible text on #dropdown
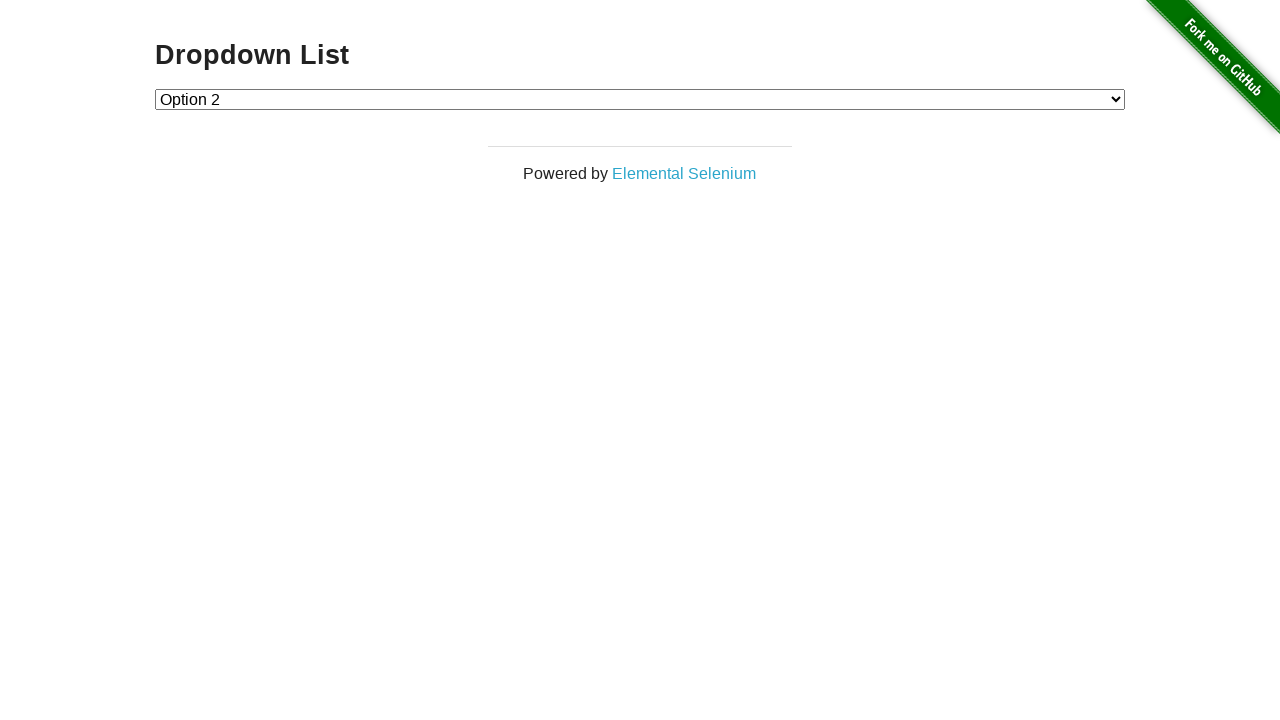

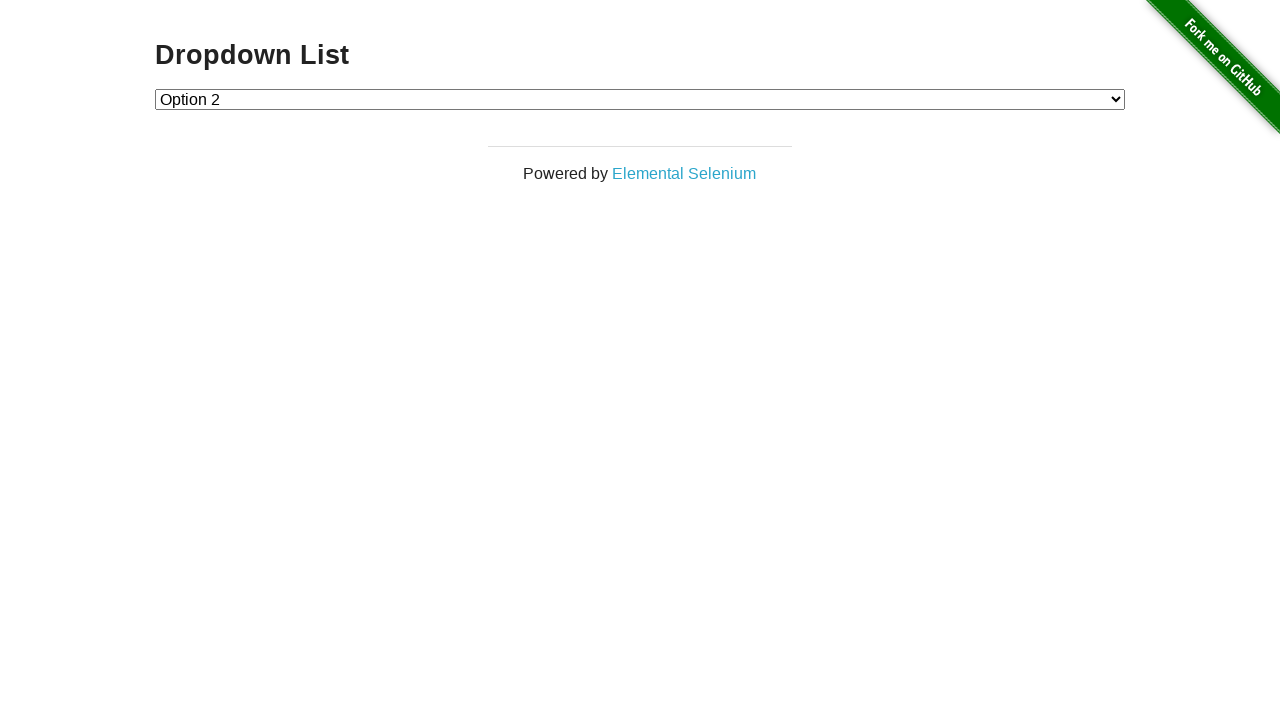